Tests form interaction on a test automation practice blog by filling a name input field and selecting a radio button

Starting URL: https://testautomationpractice.blogspot.com/

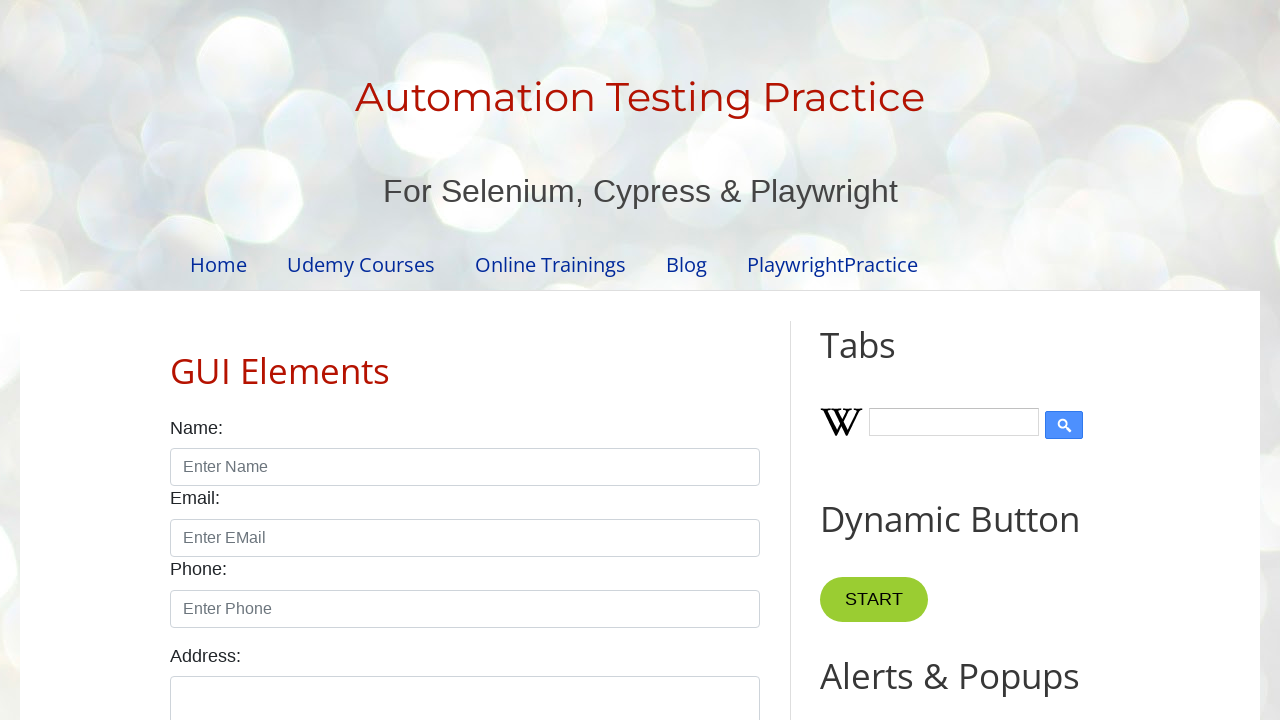

Filled name input field with 'John' on input#name
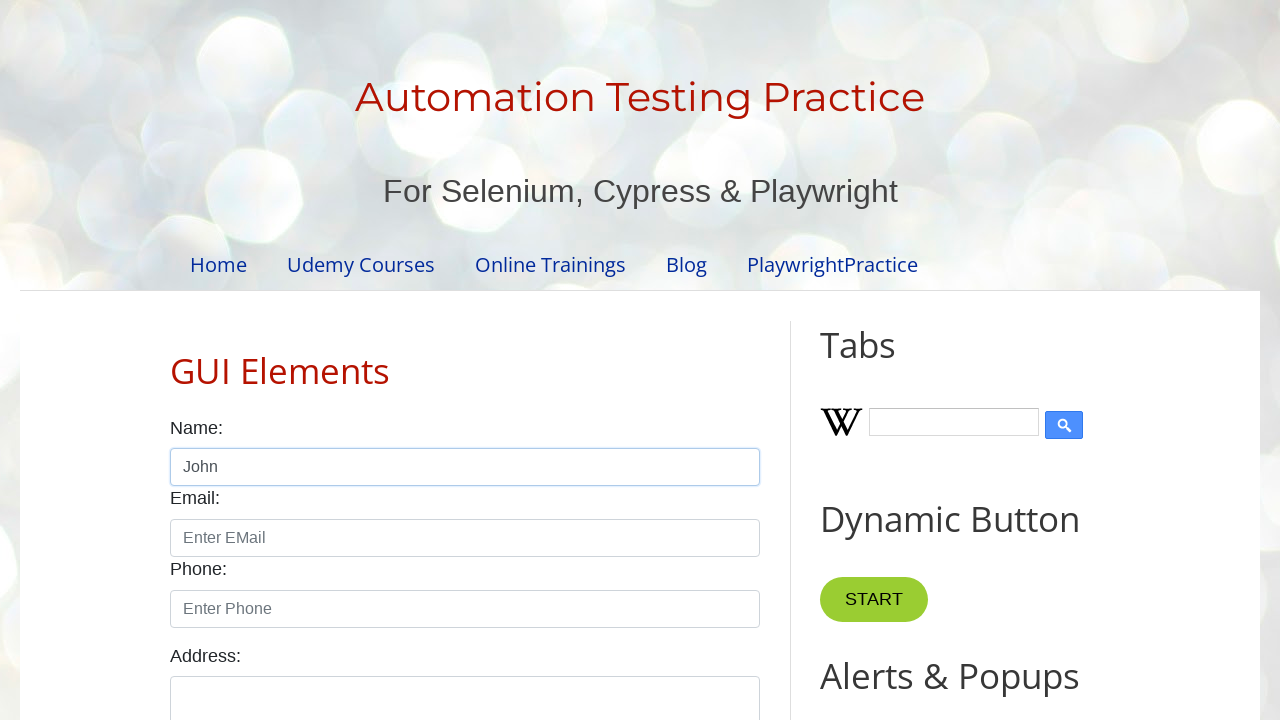

Selected male radio button at (176, 360) on input#male
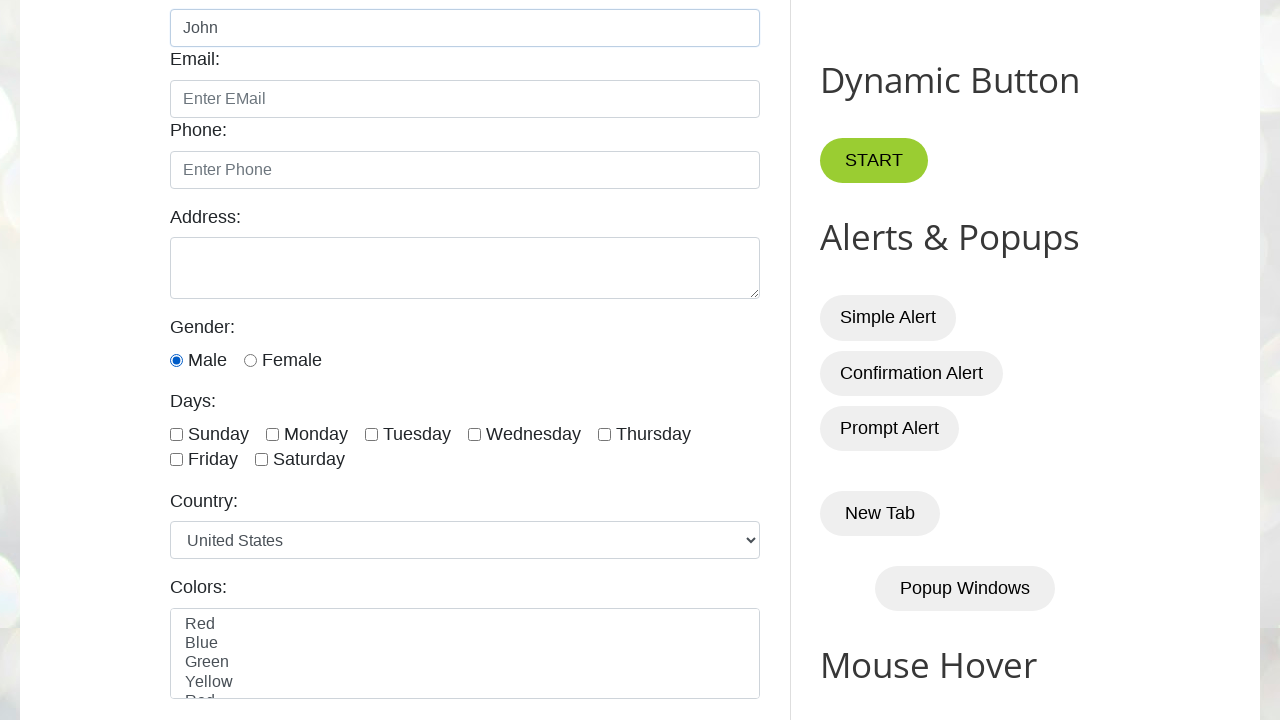

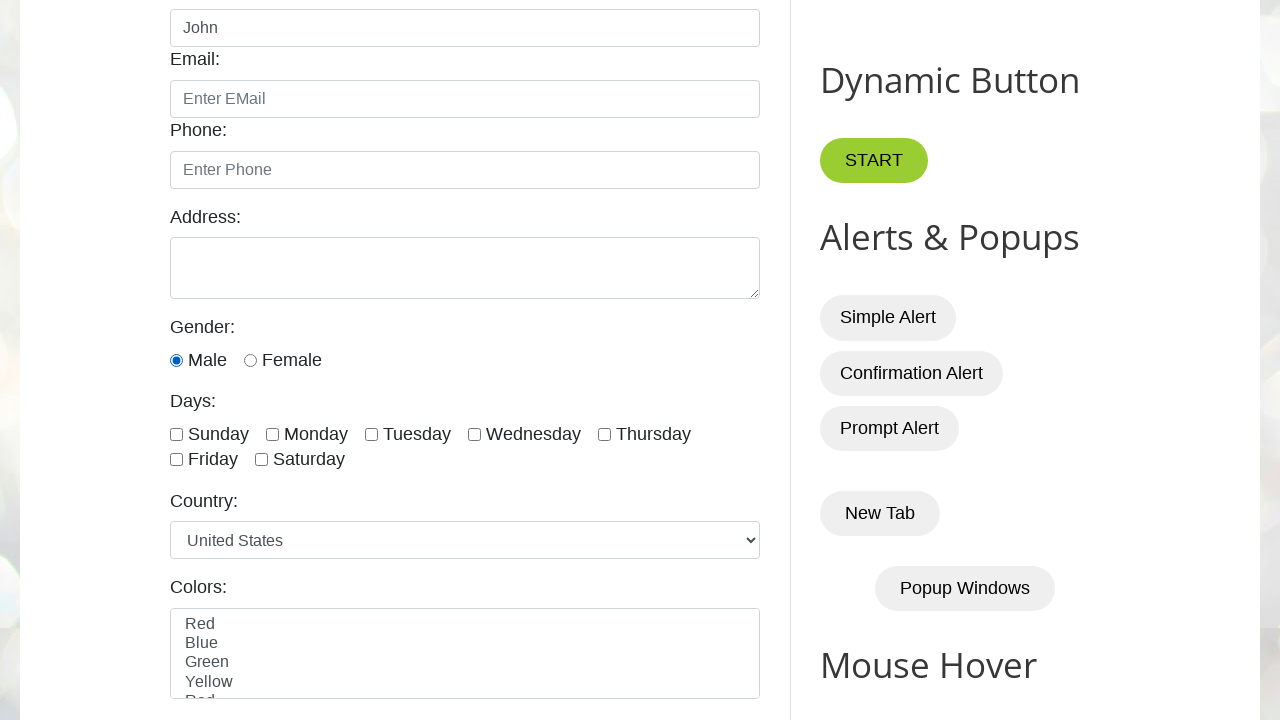